Searches the NIST ILThermo database by entering a year filter and submitting the search form to retrieve results

Starting URL: https://ilthermo.boulder.nist.gov

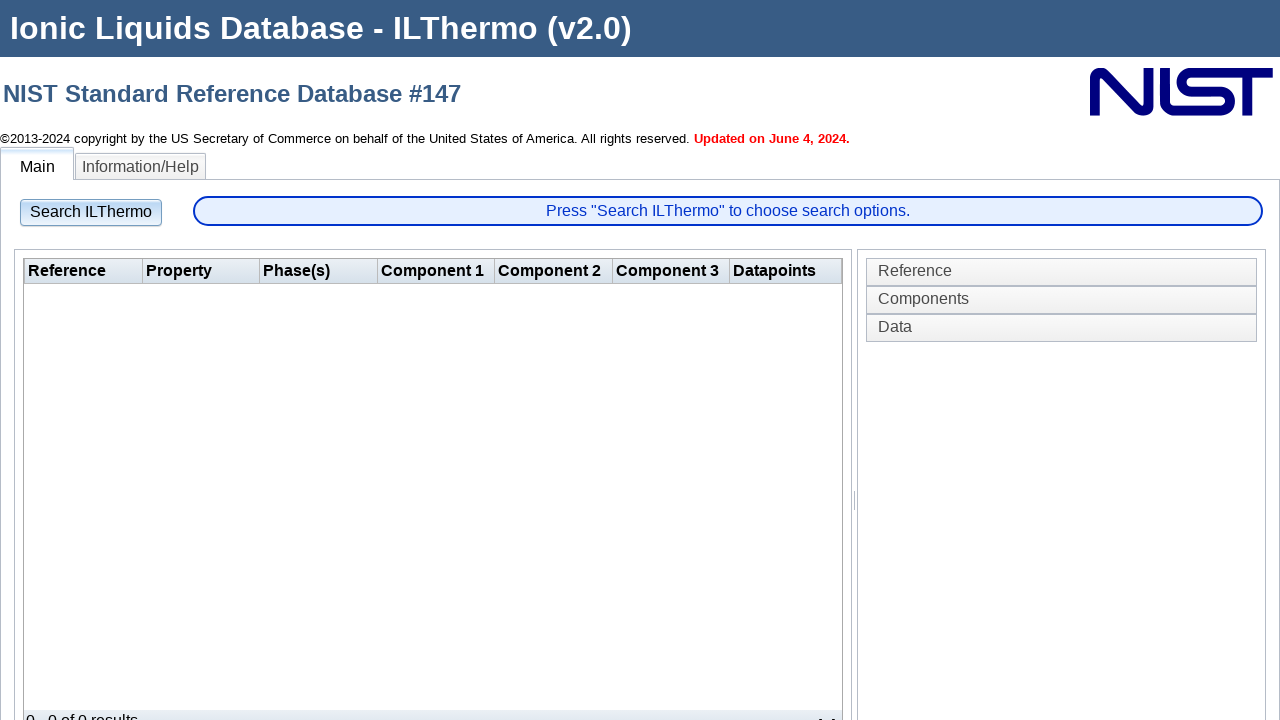

Clicked search button to open search dialog at (91, 211) on #sbutton
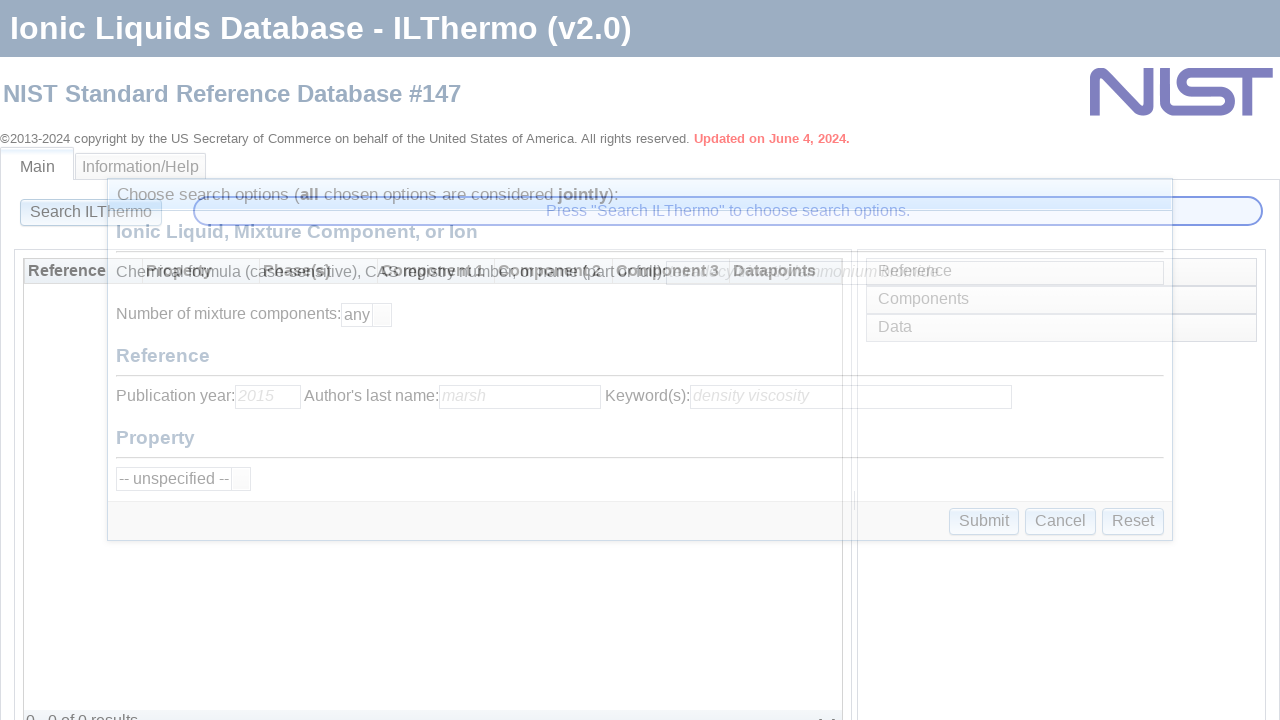

Search dialog appeared
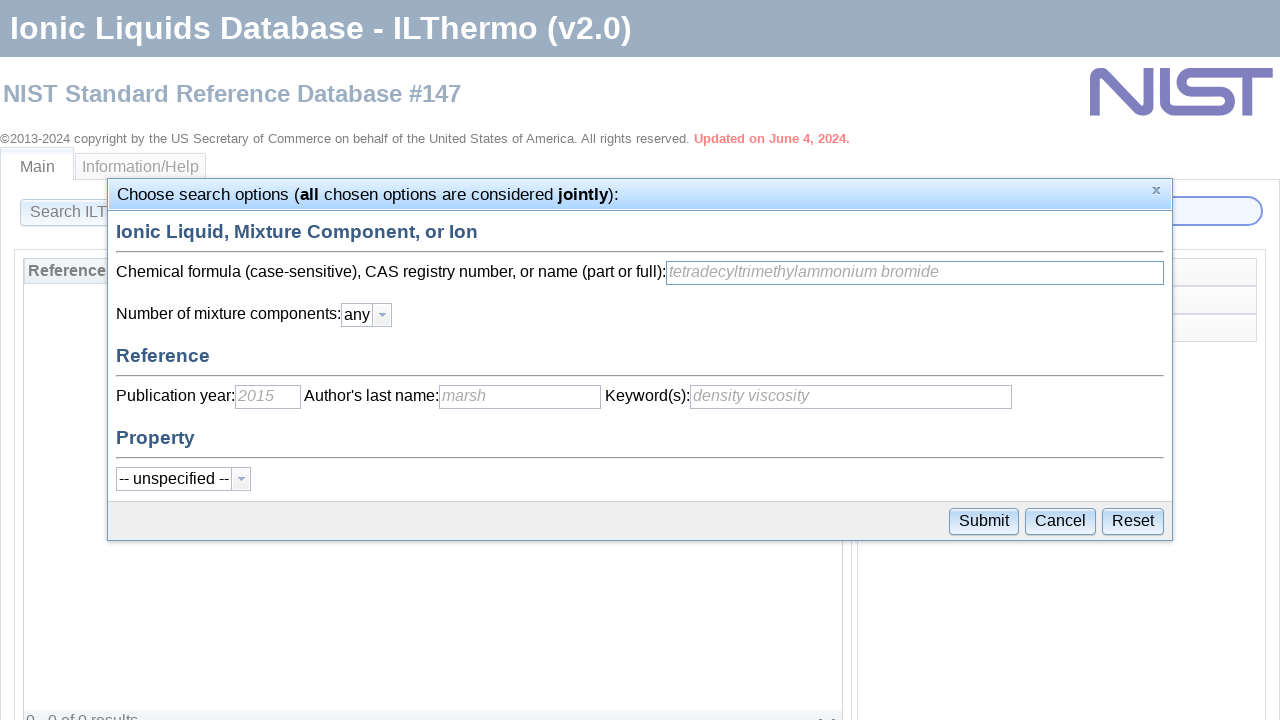

Filled year filter field with '2019' on input#year
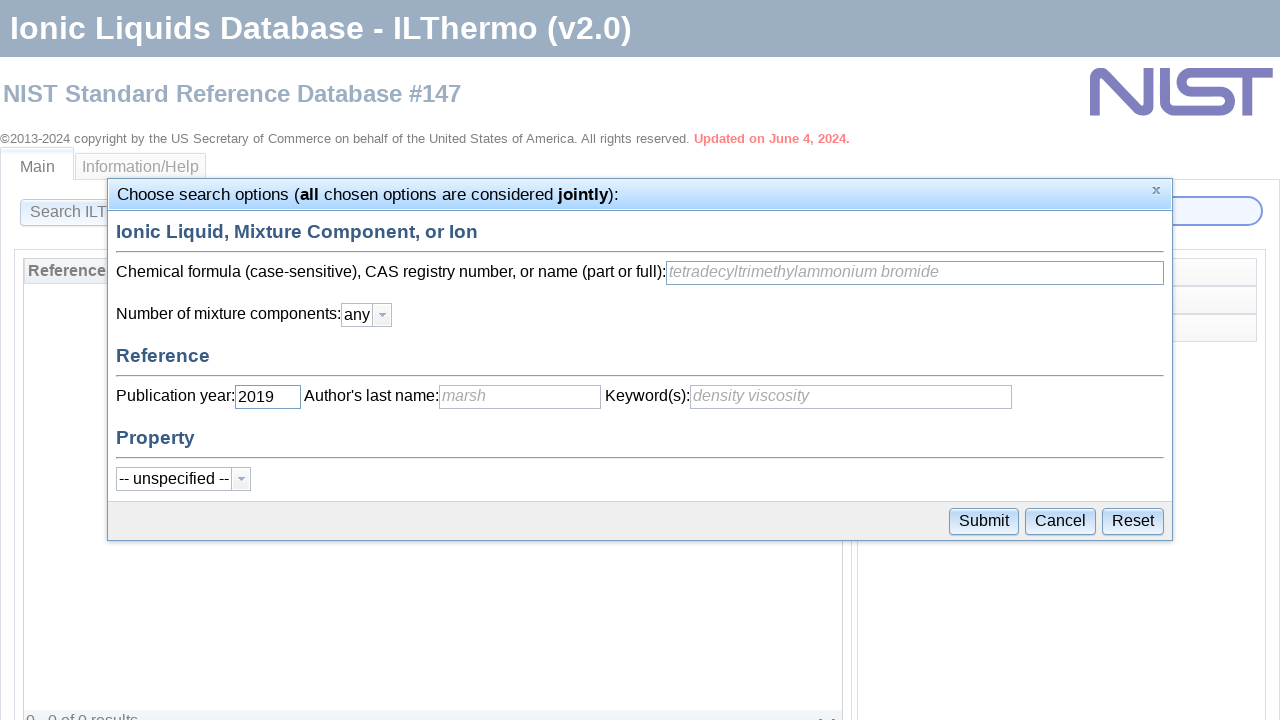

Clicked Submit button to execute search at (984, 521) on #submbutt
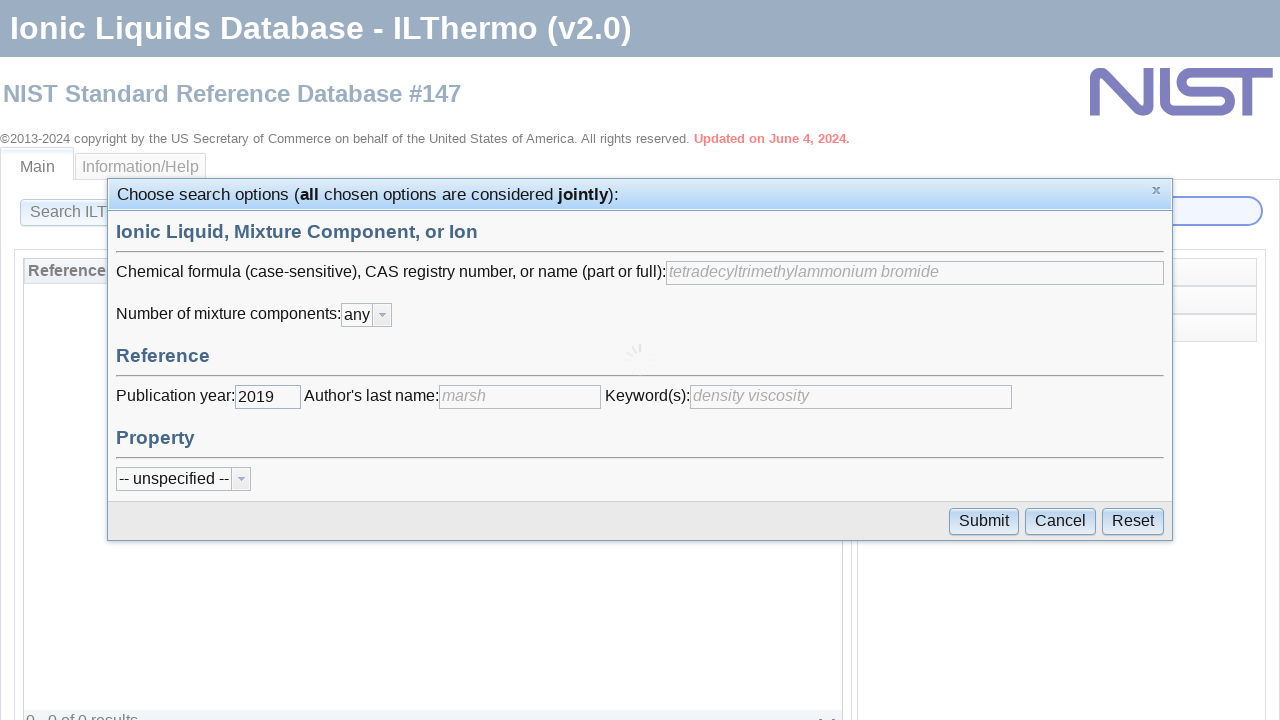

Search results loaded in grid
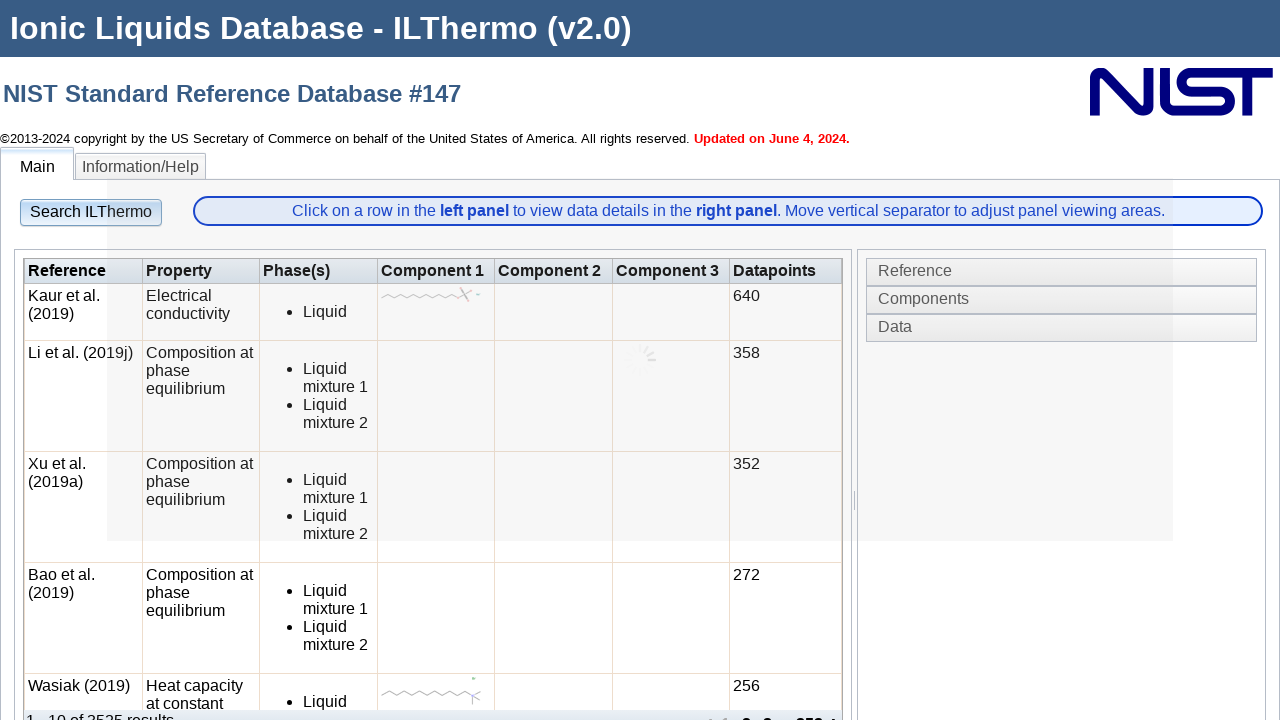

Verified results are present: True
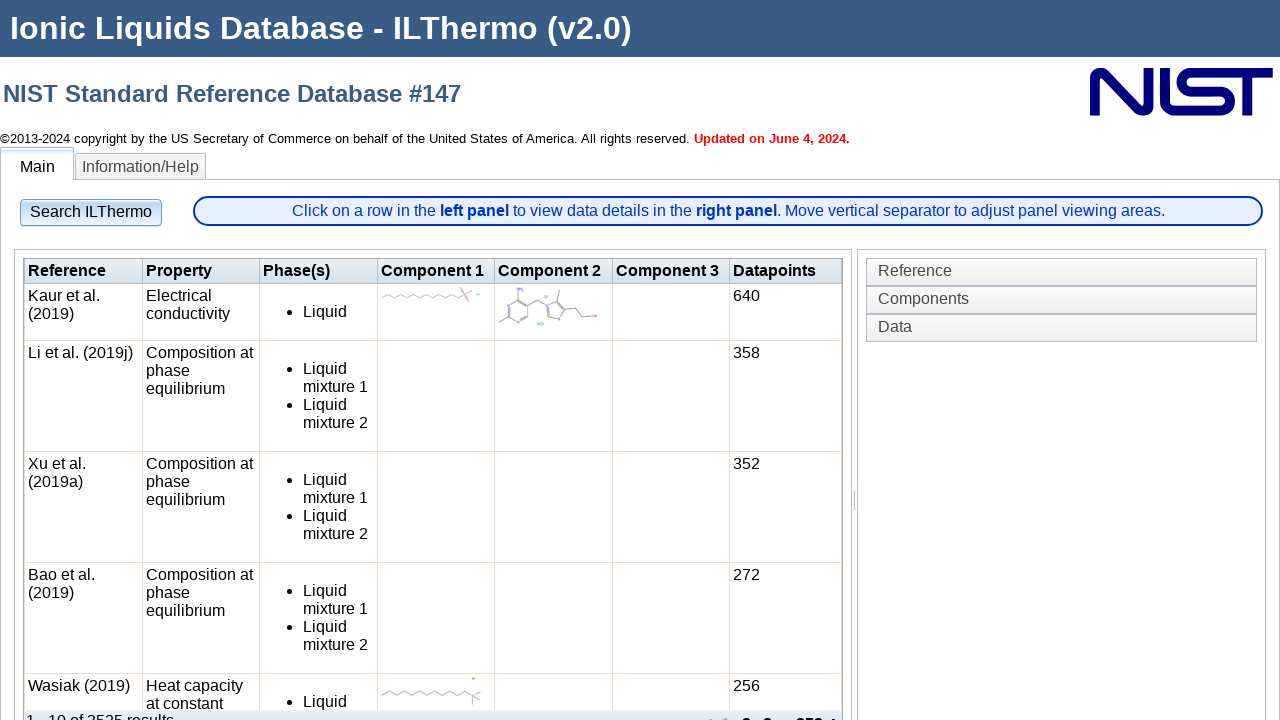

Located first row in results grid
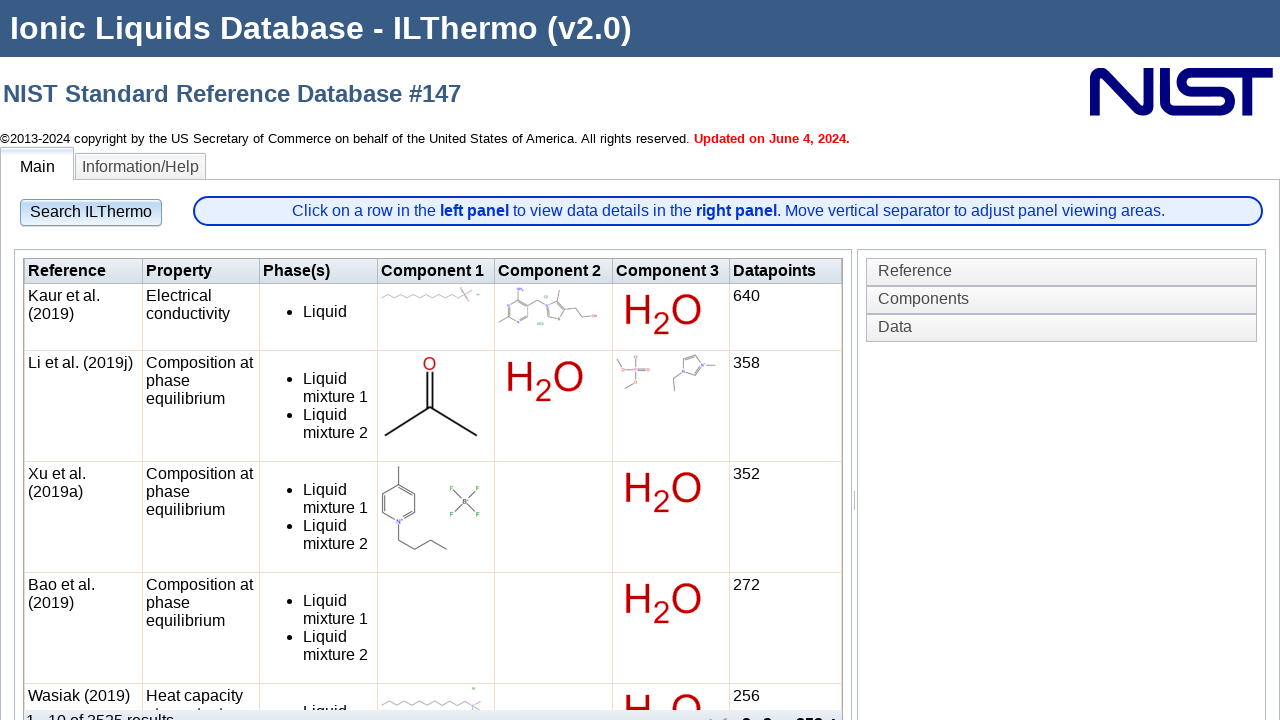

Retrieved 11 columns from first row
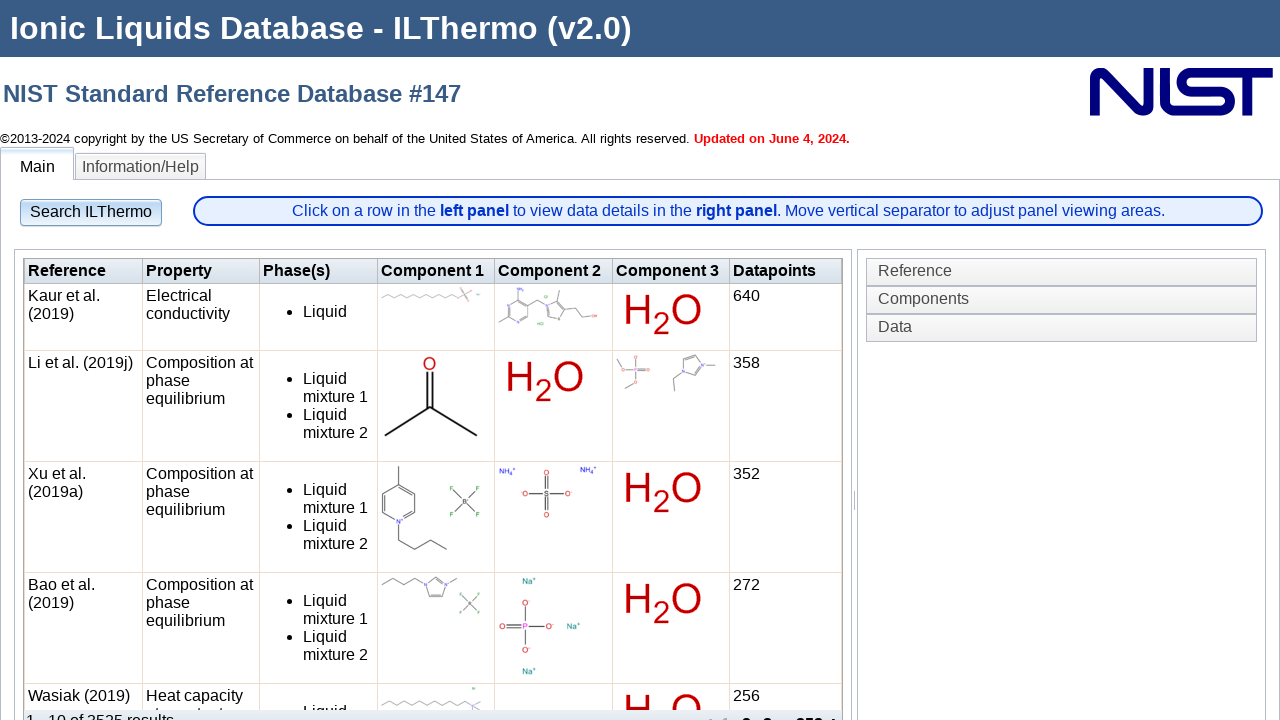

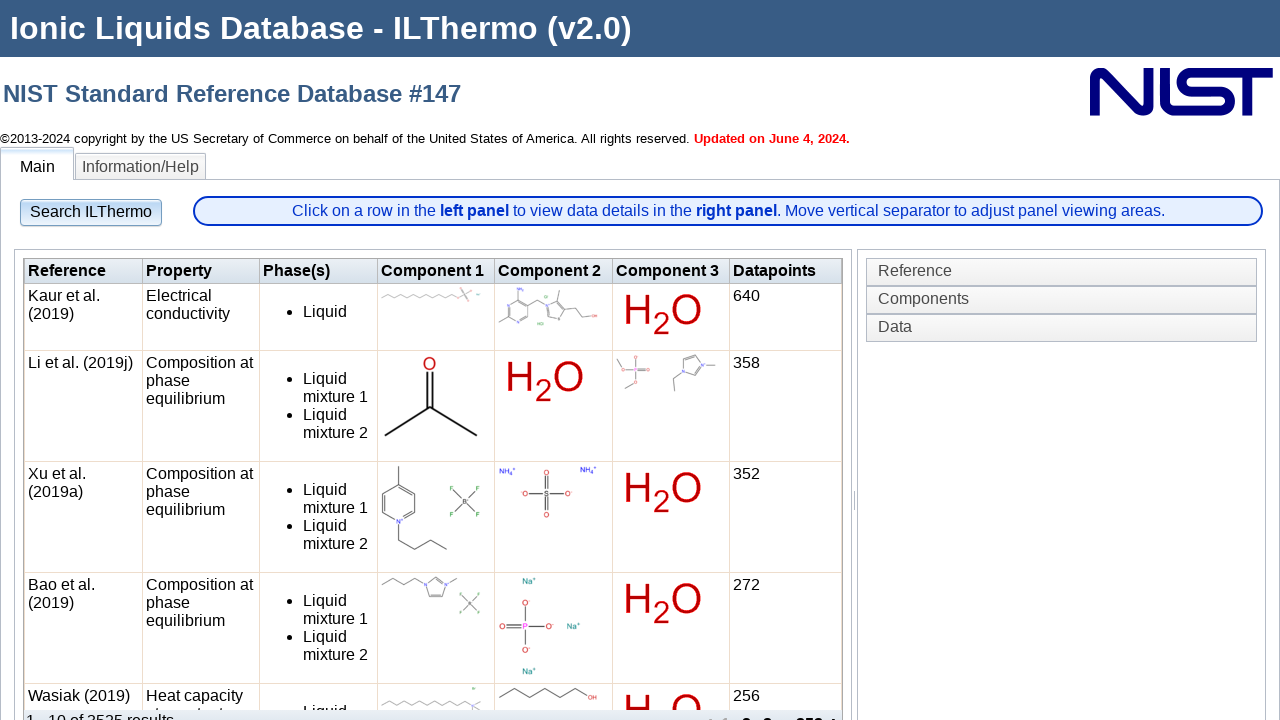